Tests window handling functionality by opening a new window and filling out a registration form in the new window

Starting URL: https://www.hyrtutorials.com/p/window-handles-practice.html

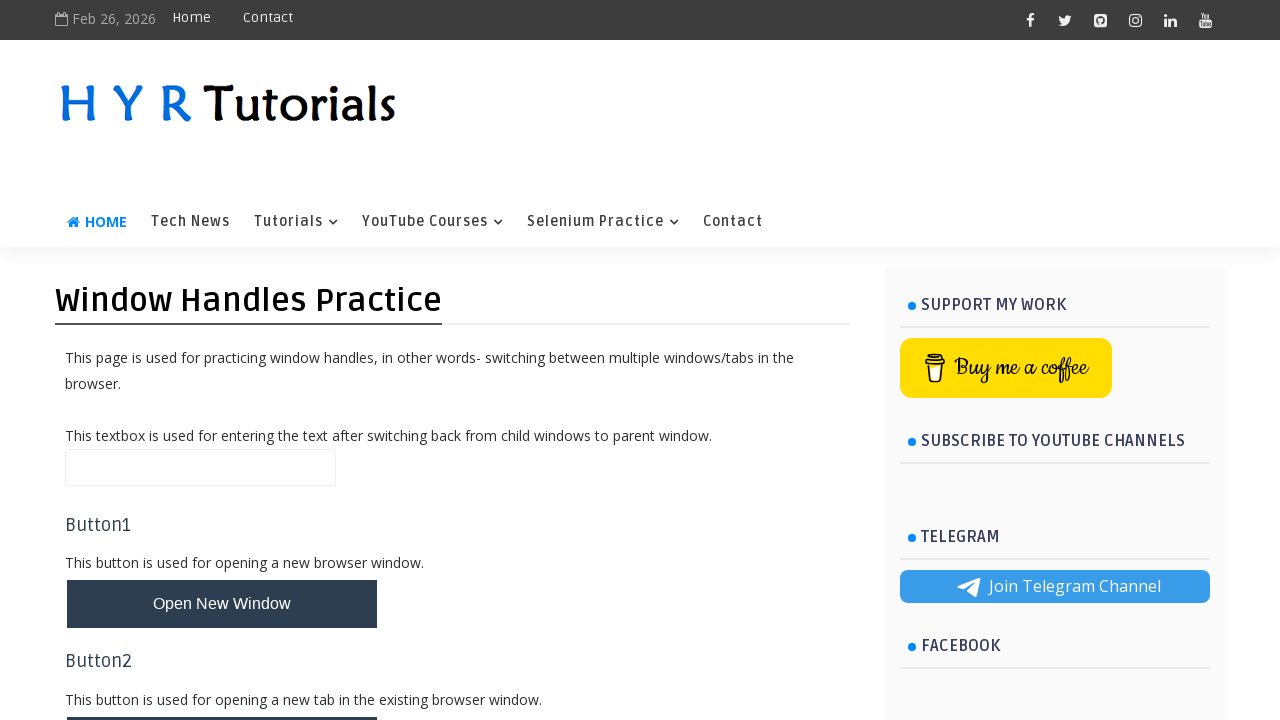

Clicked button to open new window at (222, 604) on button#newWindowBtn
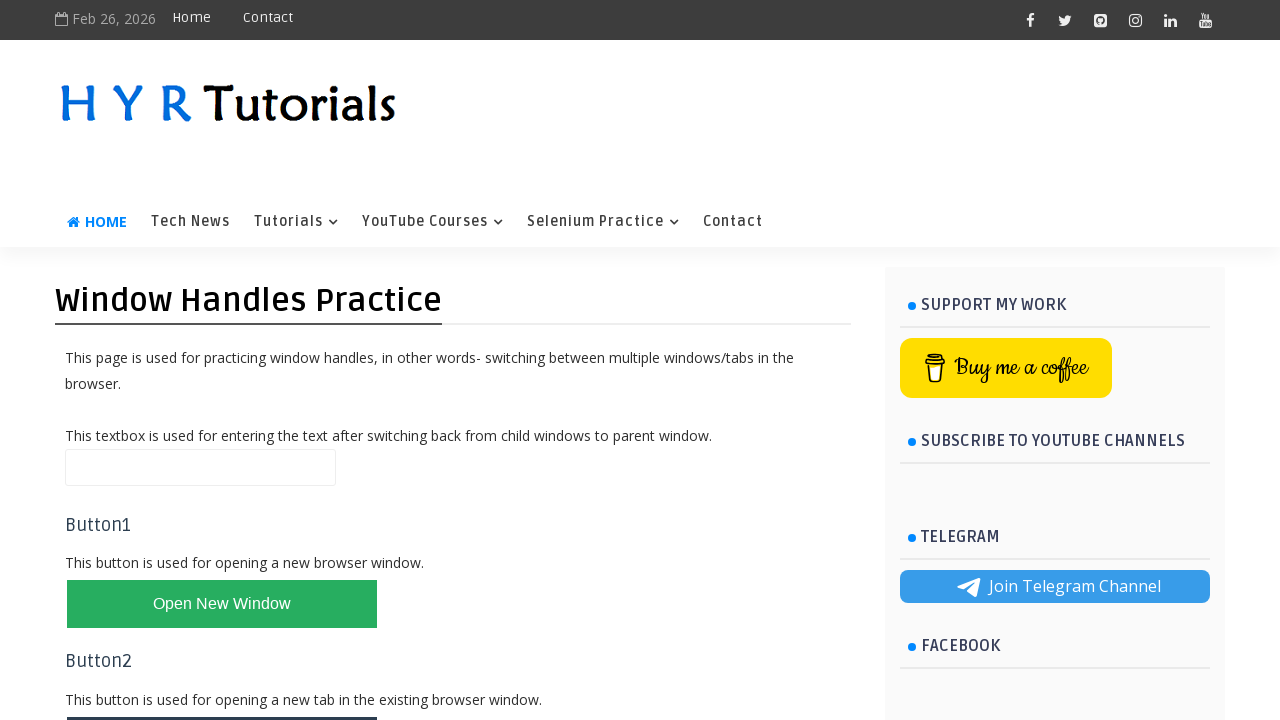

New window/page opened
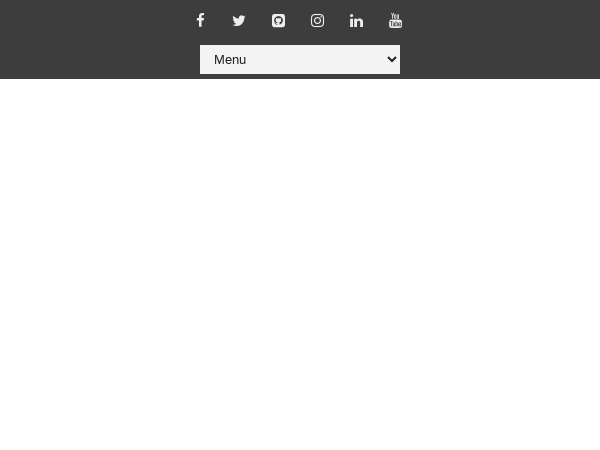

New page loaded
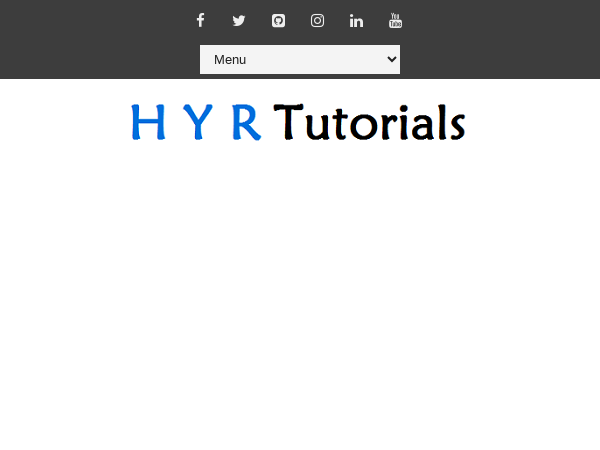

Filled first name field with 'Joe' on input#firstName
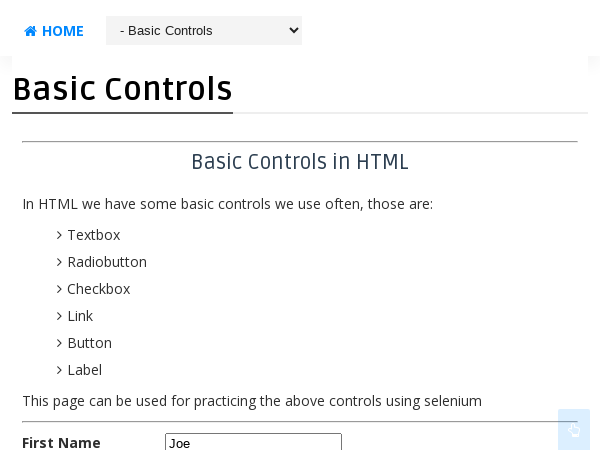

Filled last name field with 'Doe' on input#lastName
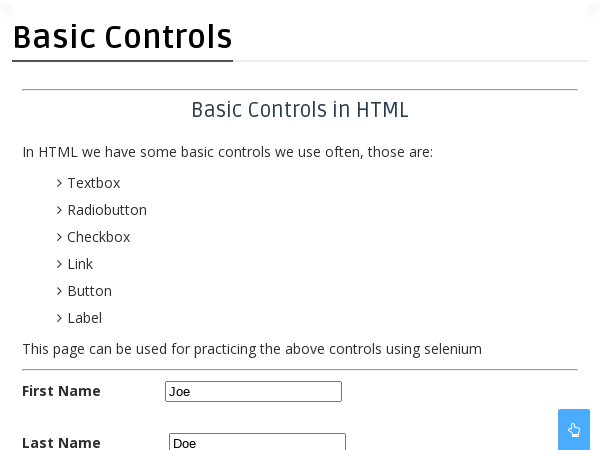

Selected male radio button at (174, 225) on input#malerb
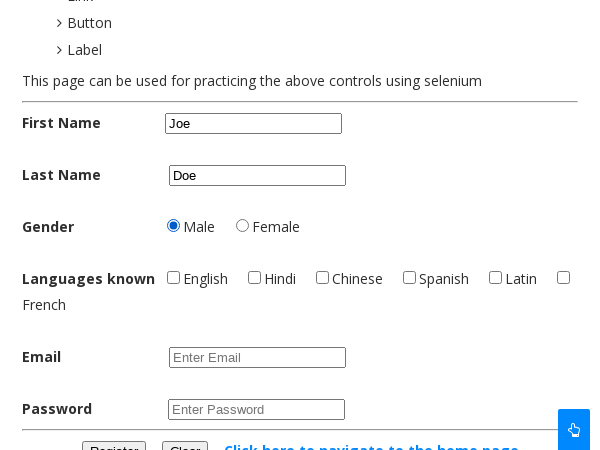

Checked English checkbox at (174, 277) on input#englishchbx
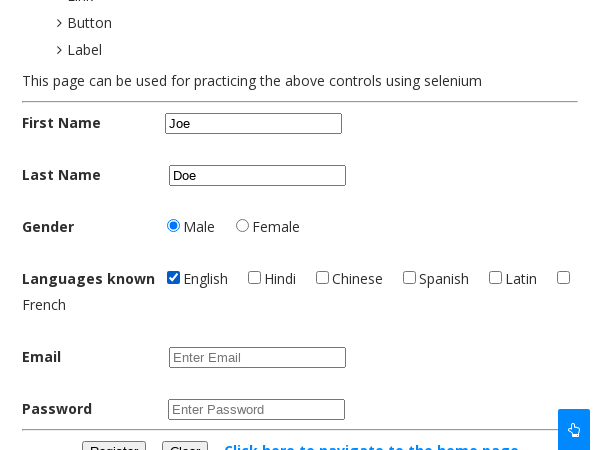

Filled email field with 'Joe@test.com' on input#email
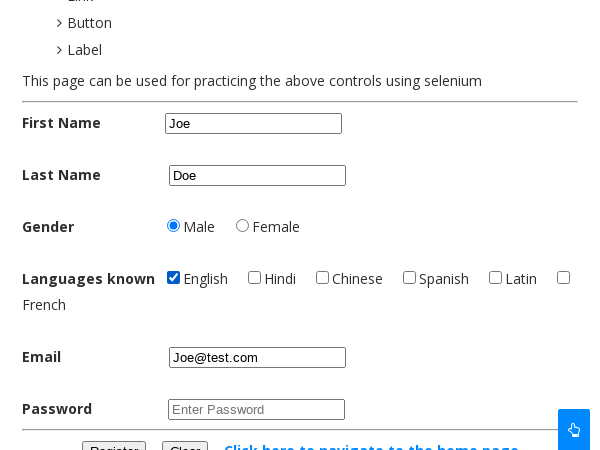

Filled password field with 'TestPassword' on input#password
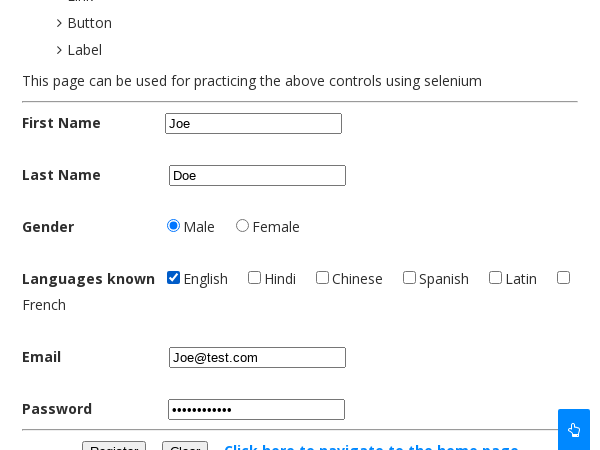

Clicked register button to submit form at (114, 440) on button#registerbtn
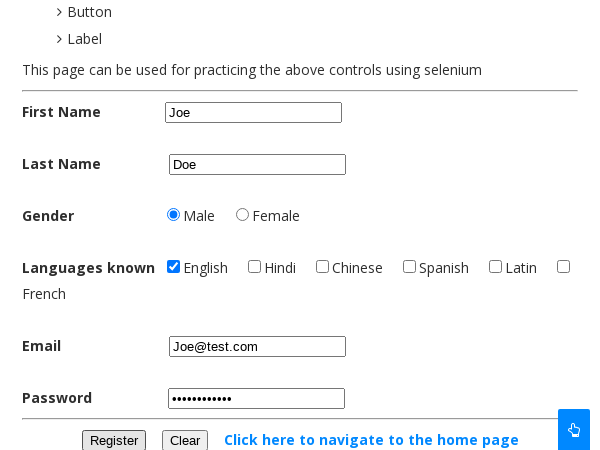

Success message appeared
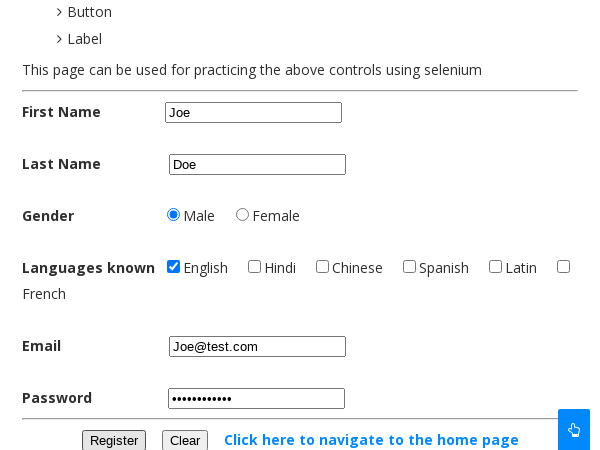

Verified registration success message displays 'Registration is Successful'
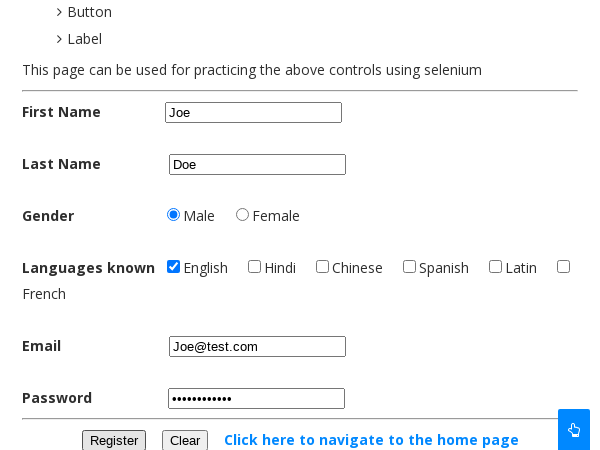

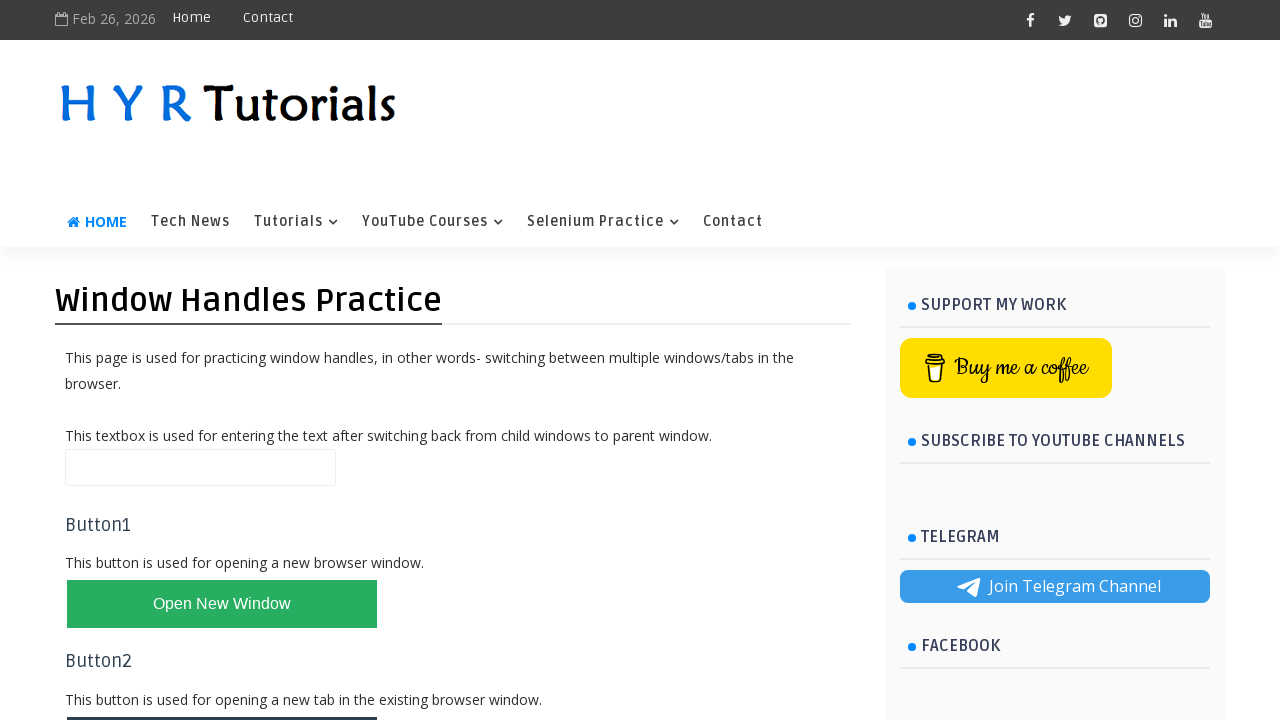